Fills out a practice form with personal information including name, email, gender, phone number, date of birth, subjects, and hobbies, then submits and verifies the confirmation modal.

Starting URL: https://demoqa.com/automation-practice-form

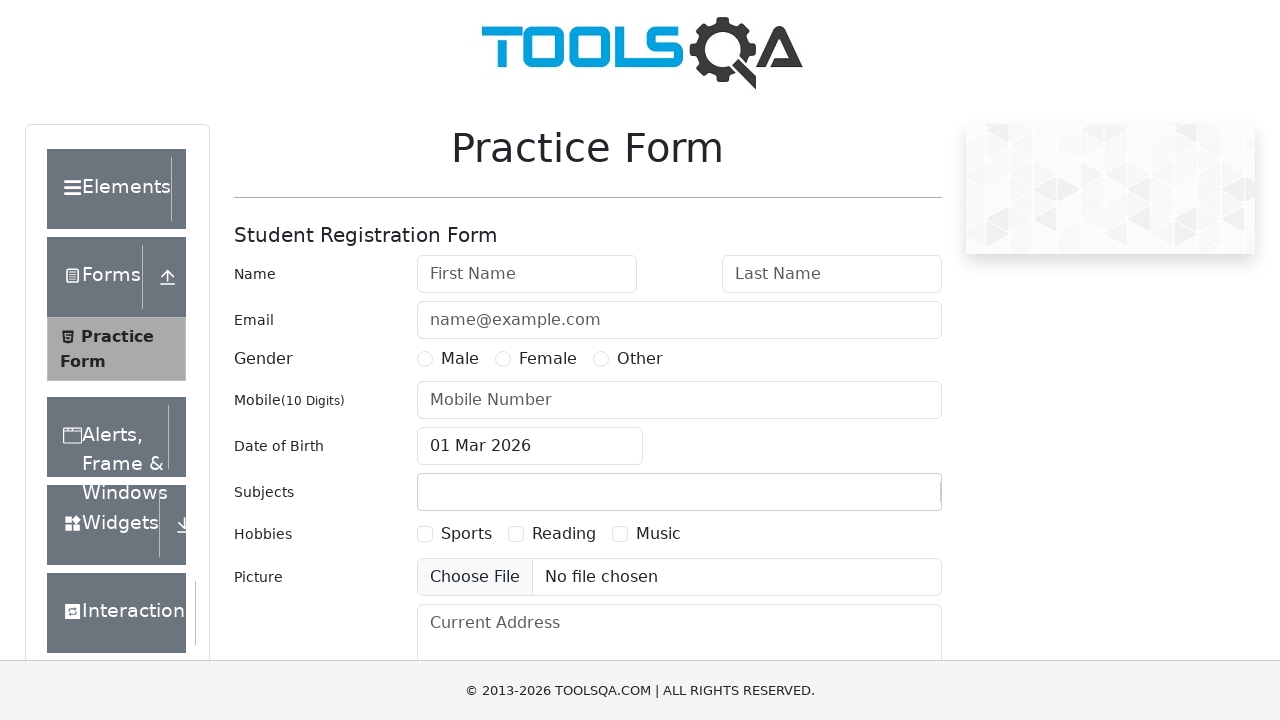

Removed footer element
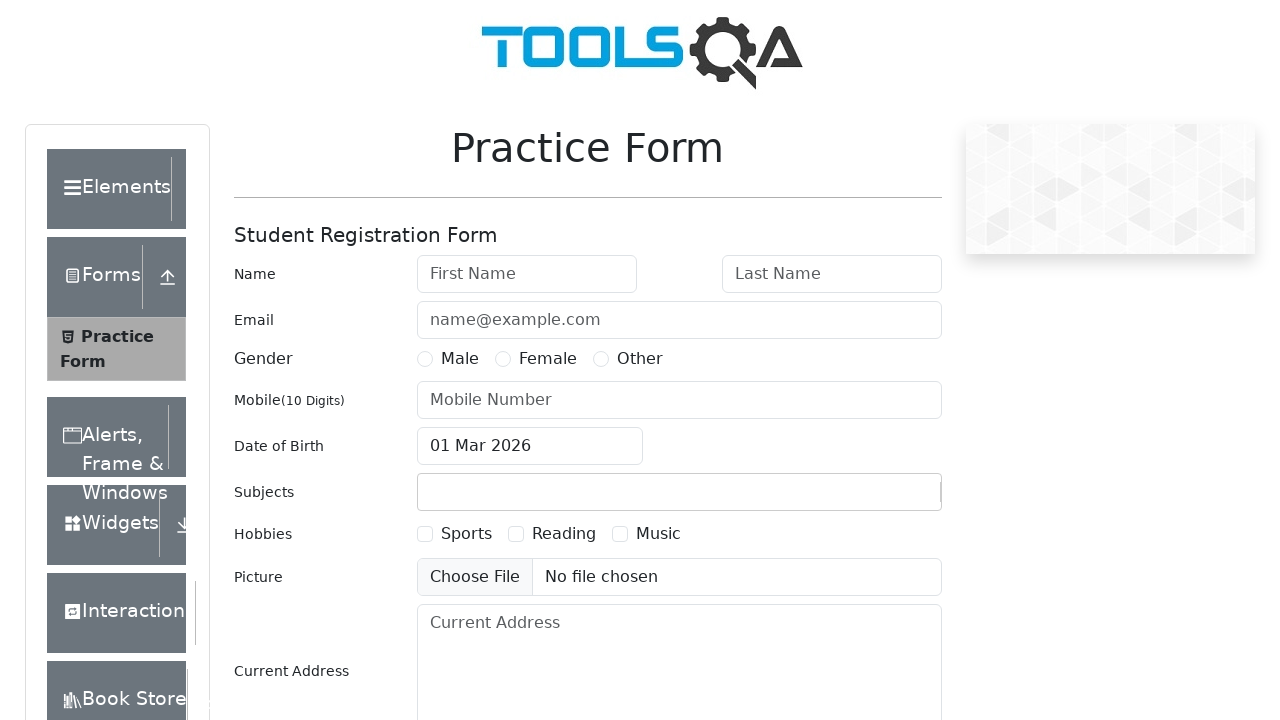

Removed fixed banner element
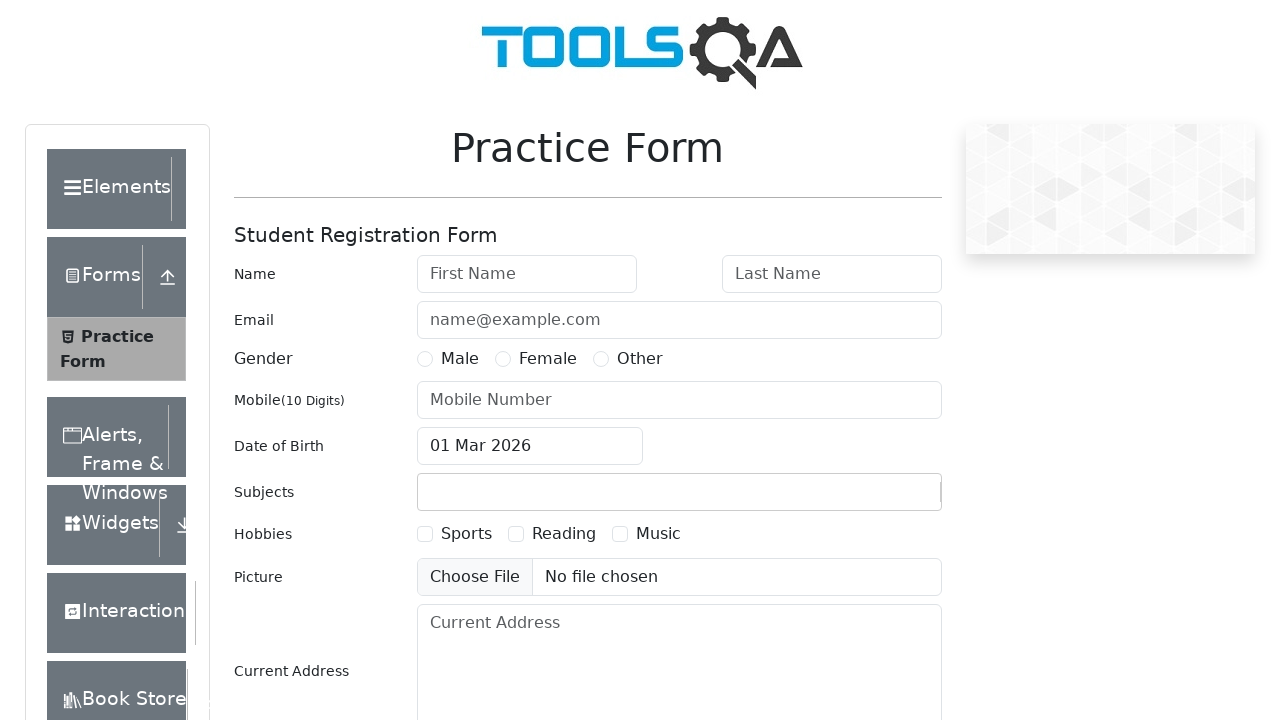

Filled first name field with 'Egor' on #firstName
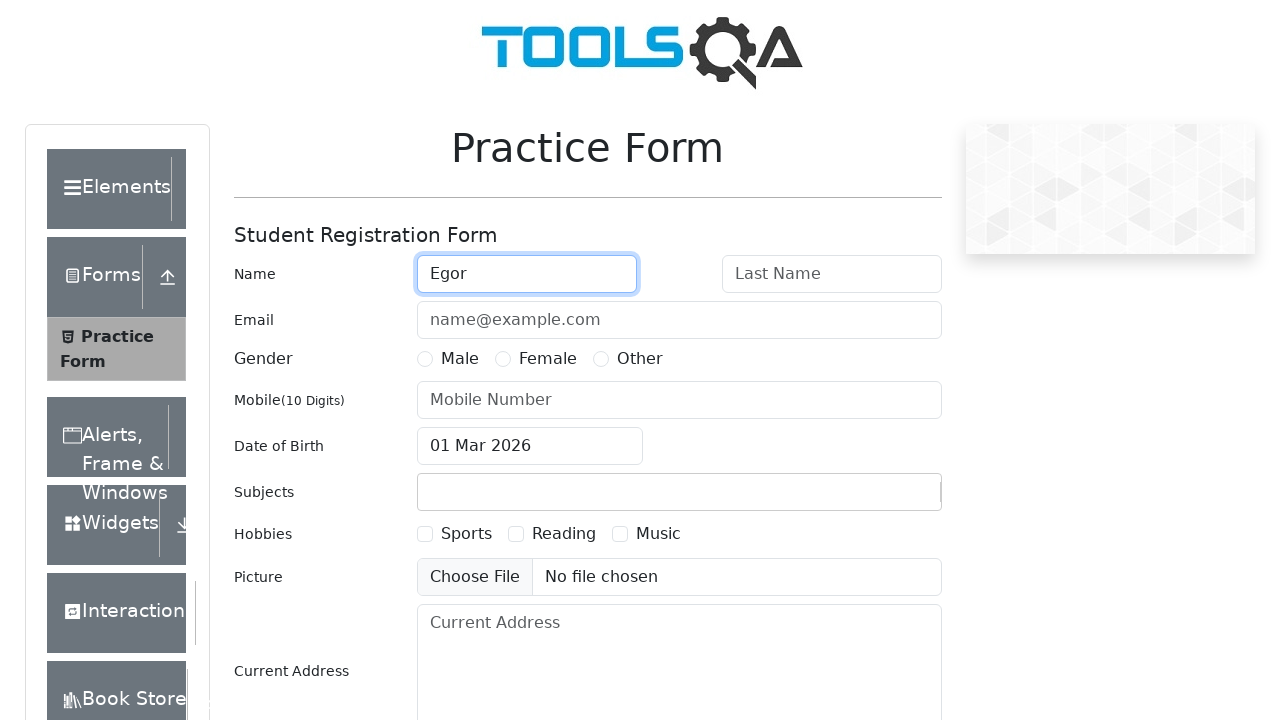

Filled last name field with 'Pupkin' on #lastName
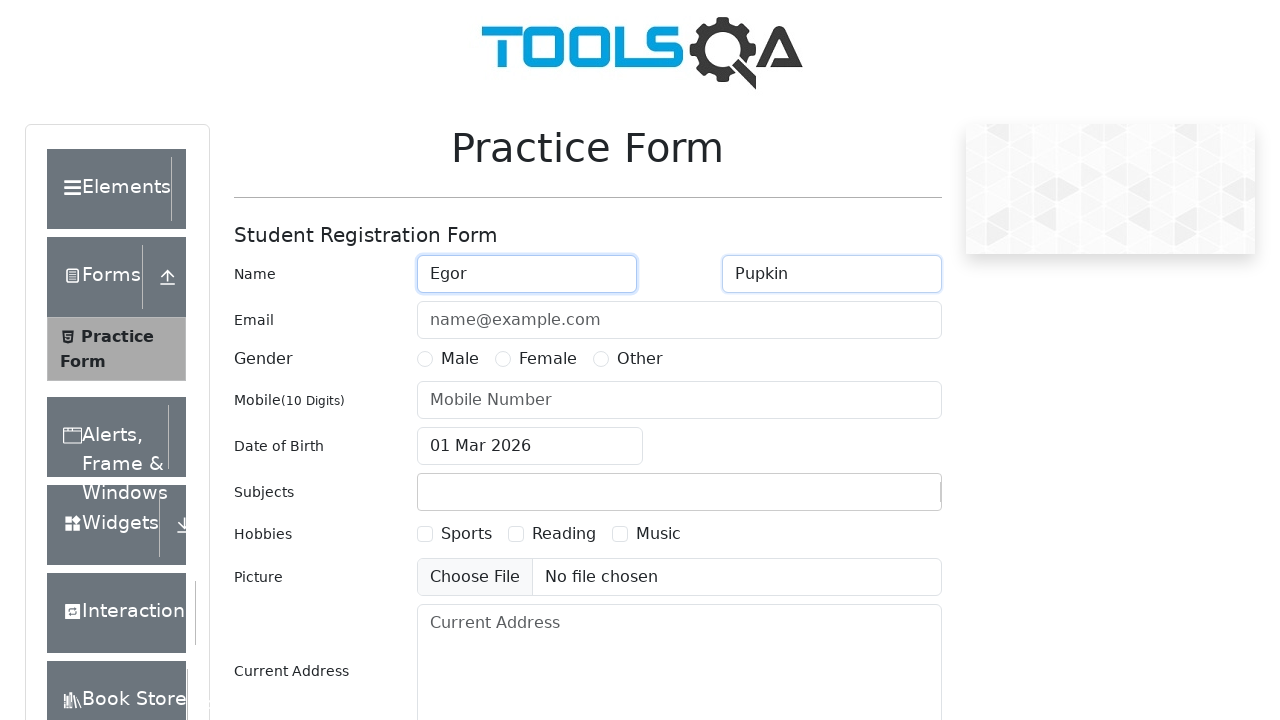

Filled email field with 'egorpupkin@fakemail.com' on #userEmail
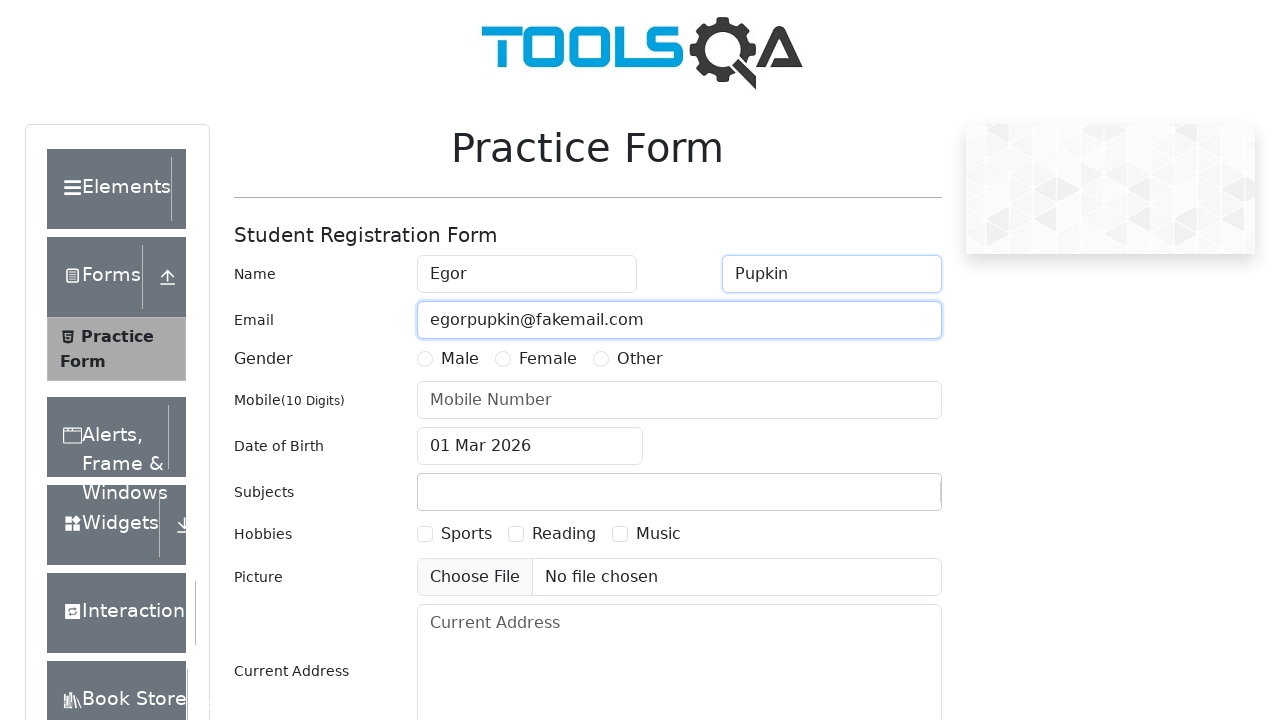

Selected Male gender option at (460, 359) on [name=gender][value=Male] + label
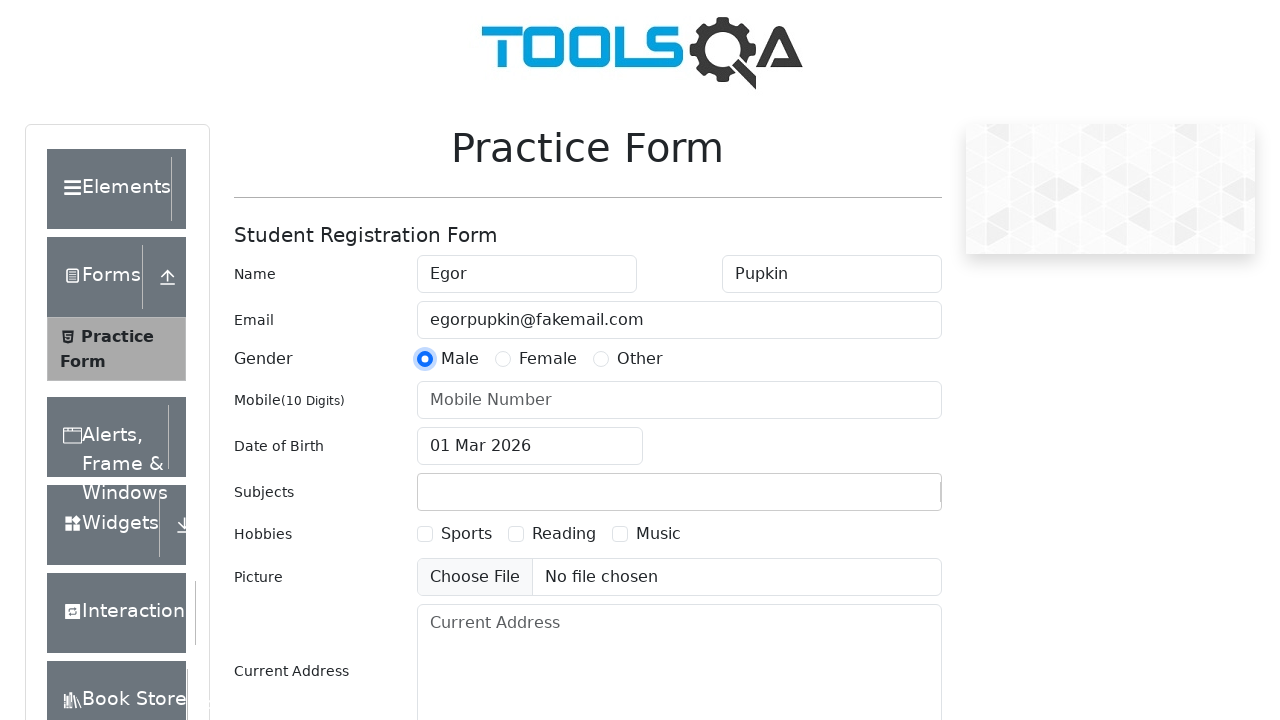

Filled phone number field with '9876543210' on #userNumber
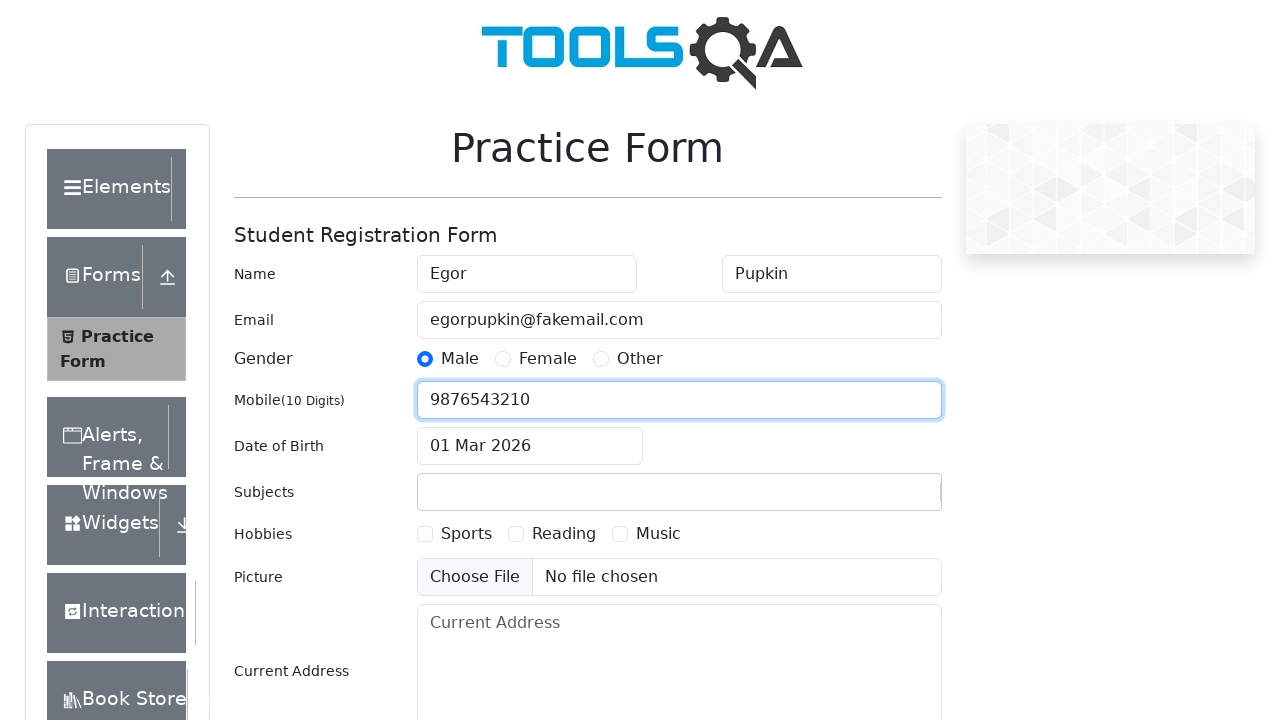

Clicked date of birth input field to open date picker at (530, 446) on #dateOfBirthInput
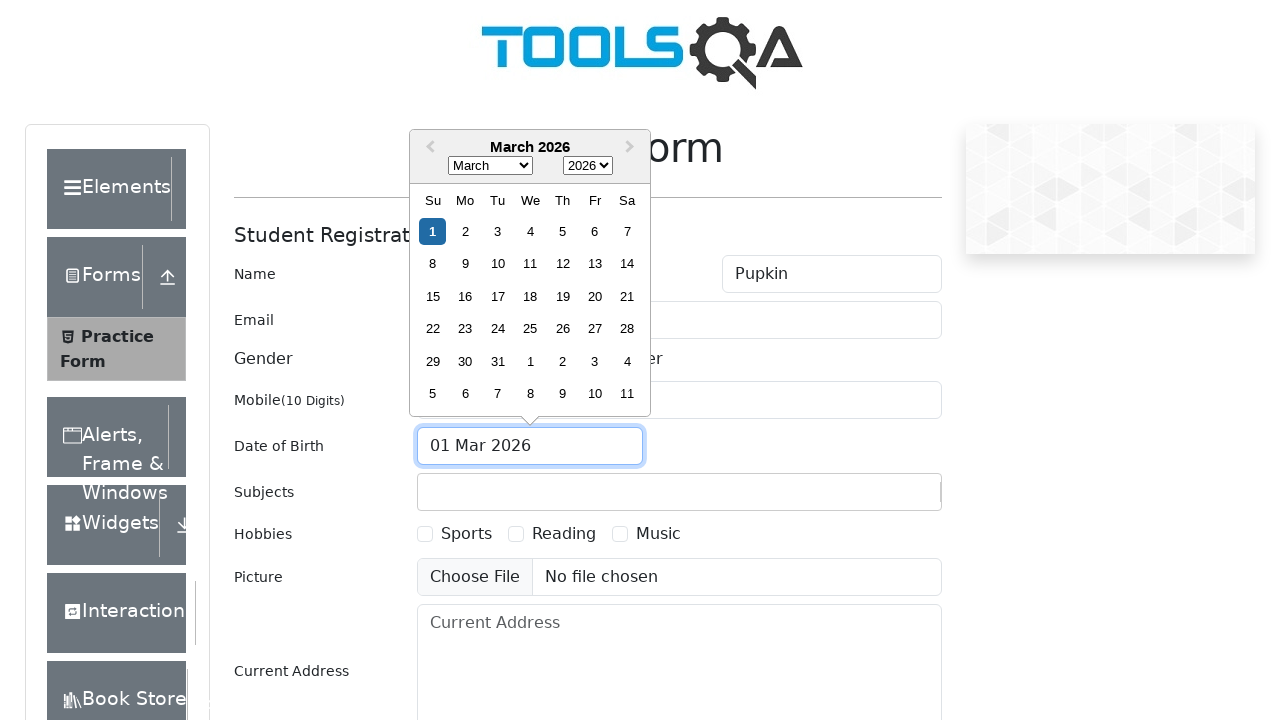

Selected year 1987 from date picker on .react-datepicker__year-select
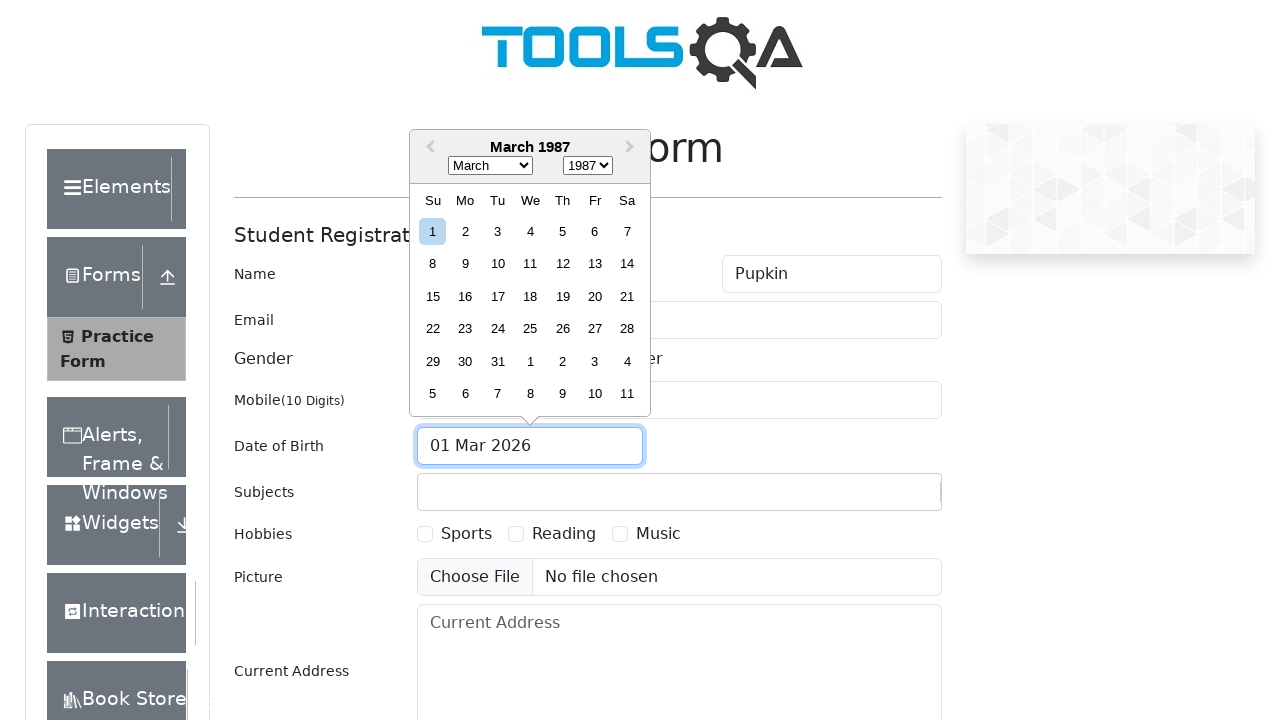

Selected June from date picker month selector on .react-datepicker__month-select
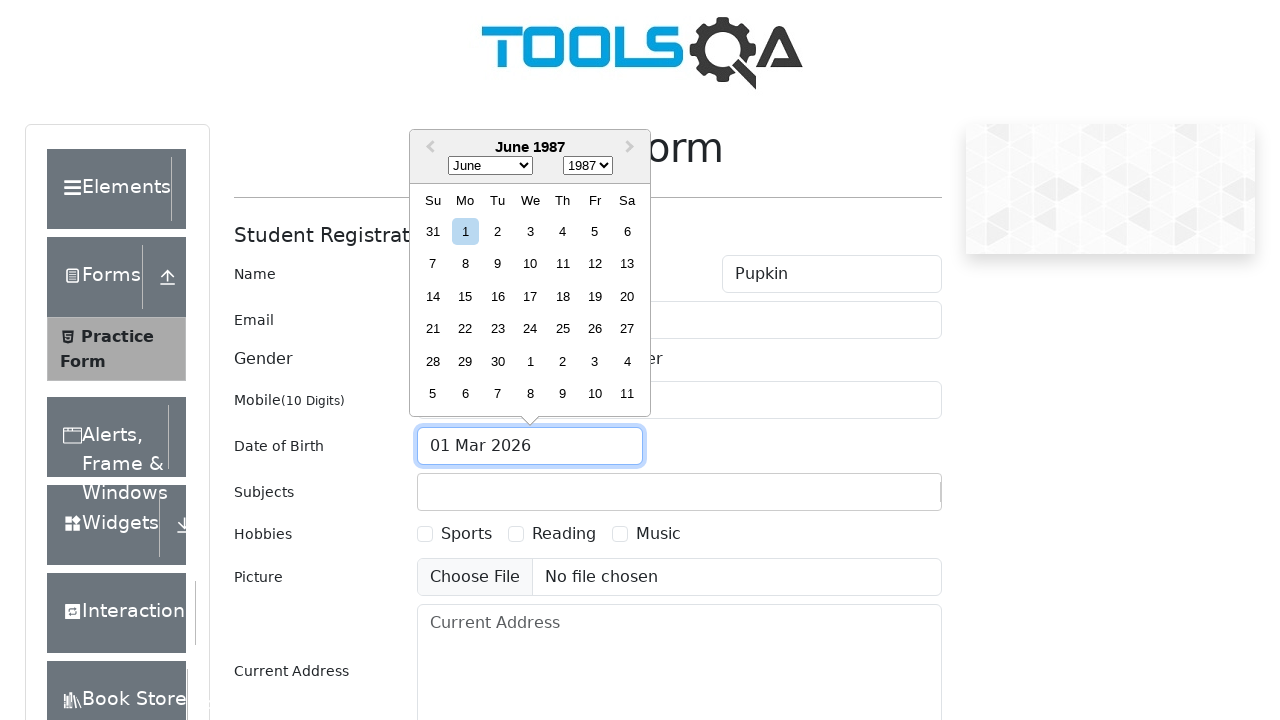

Selected day 21 from date picker at (433, 329) on .react-datepicker__day--021
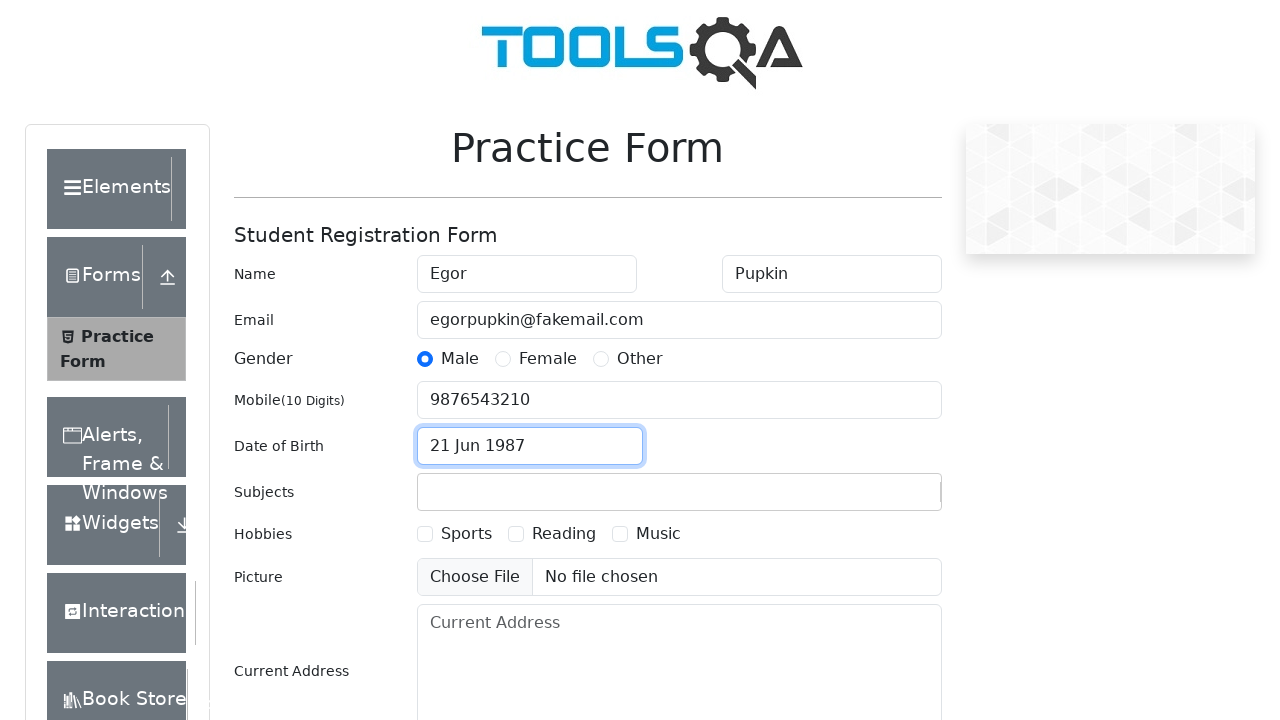

Entered 'Maths' in subjects input field on #subjectsInput
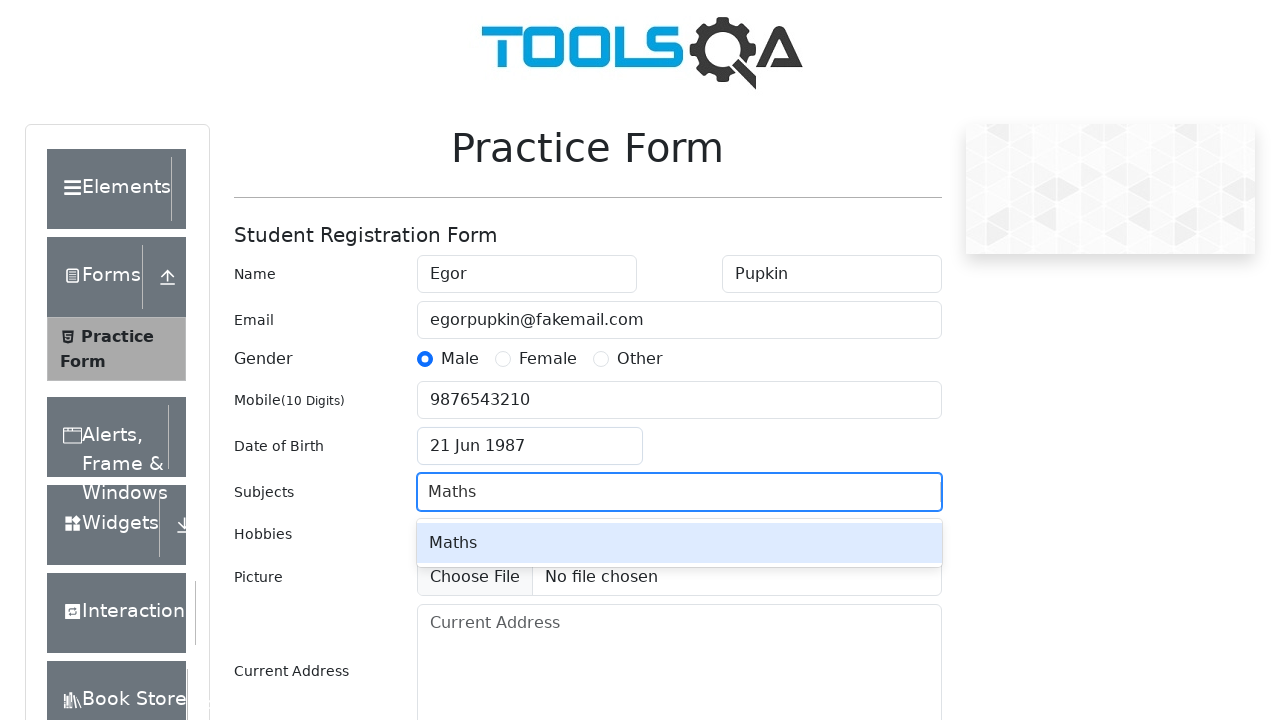

Pressed Enter to confirm Maths subject selection on #subjectsInput
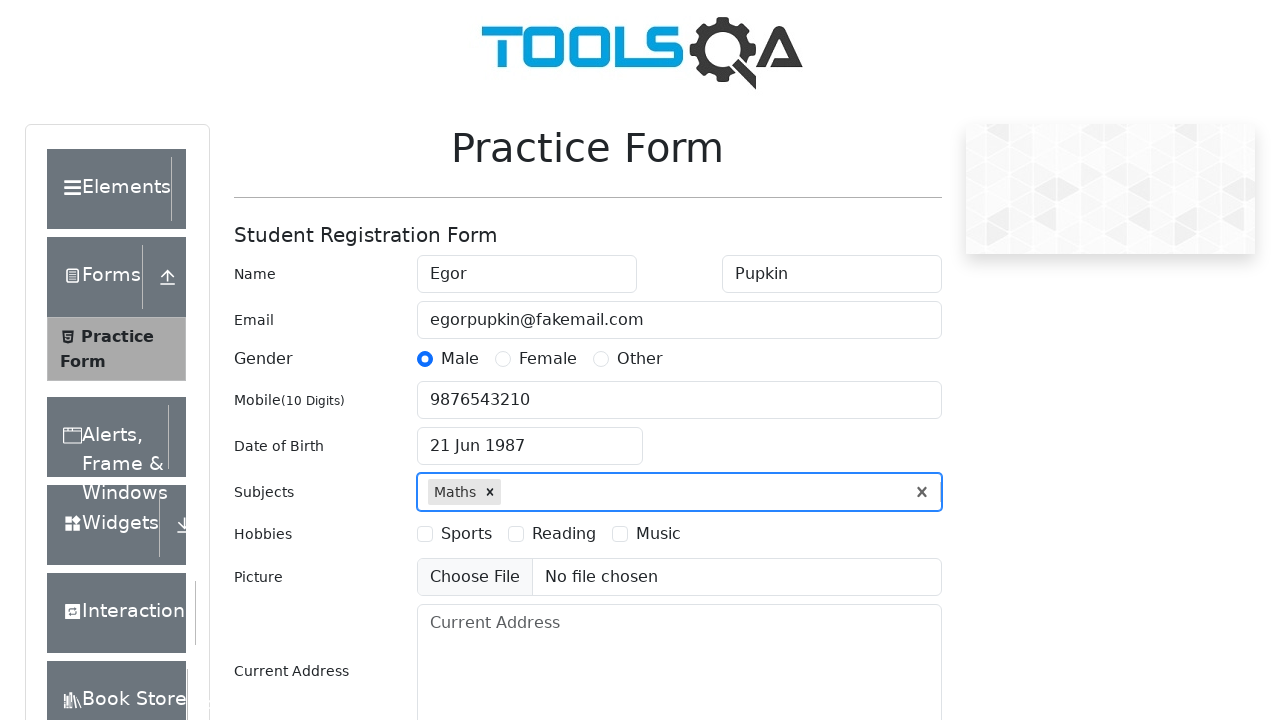

Entered 'Hindi' in subjects input field on #subjectsInput
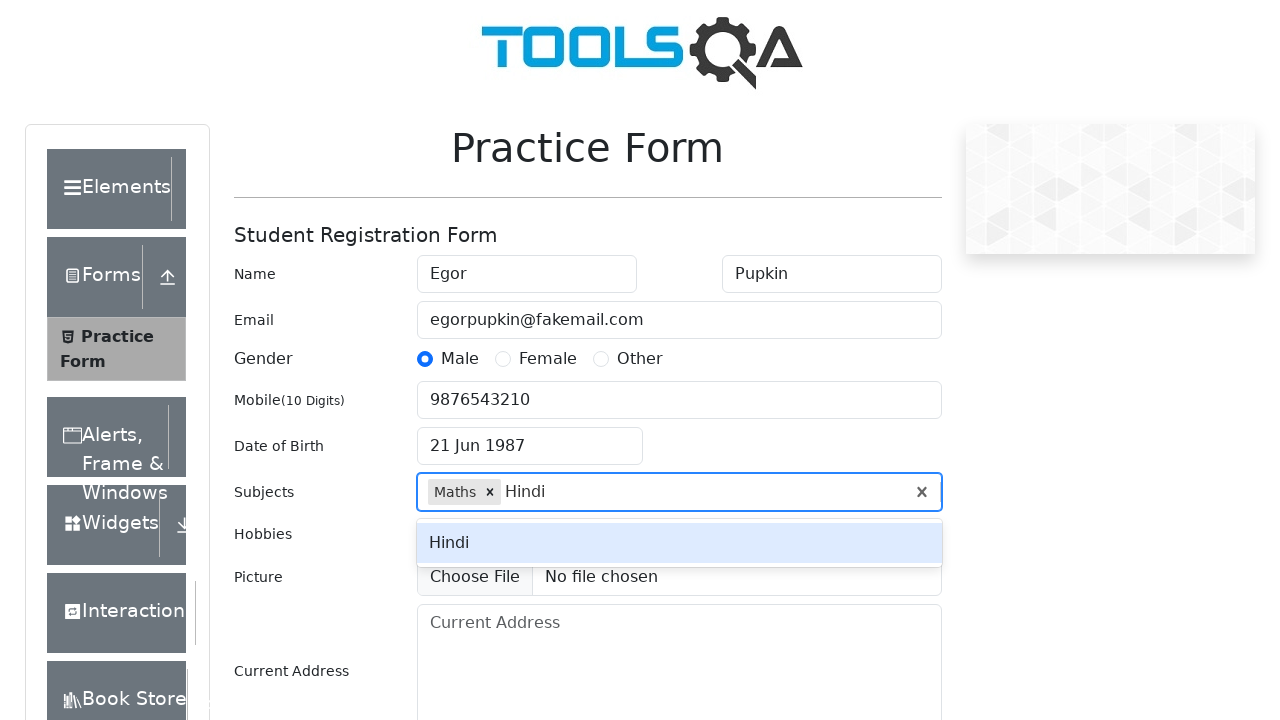

Pressed Enter to confirm Hindi subject selection on #subjectsInput
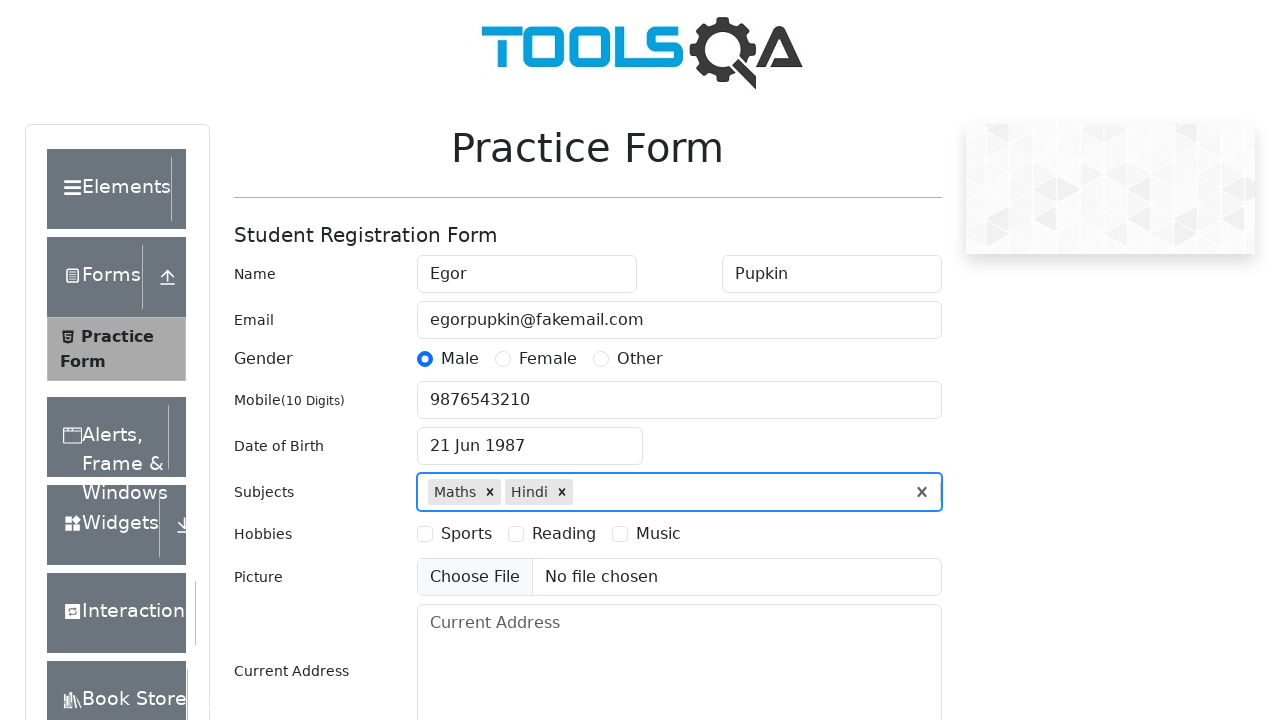

Selected Reading hobby checkbox at (564, 534) on #hobbiesWrapper >> text=Reading
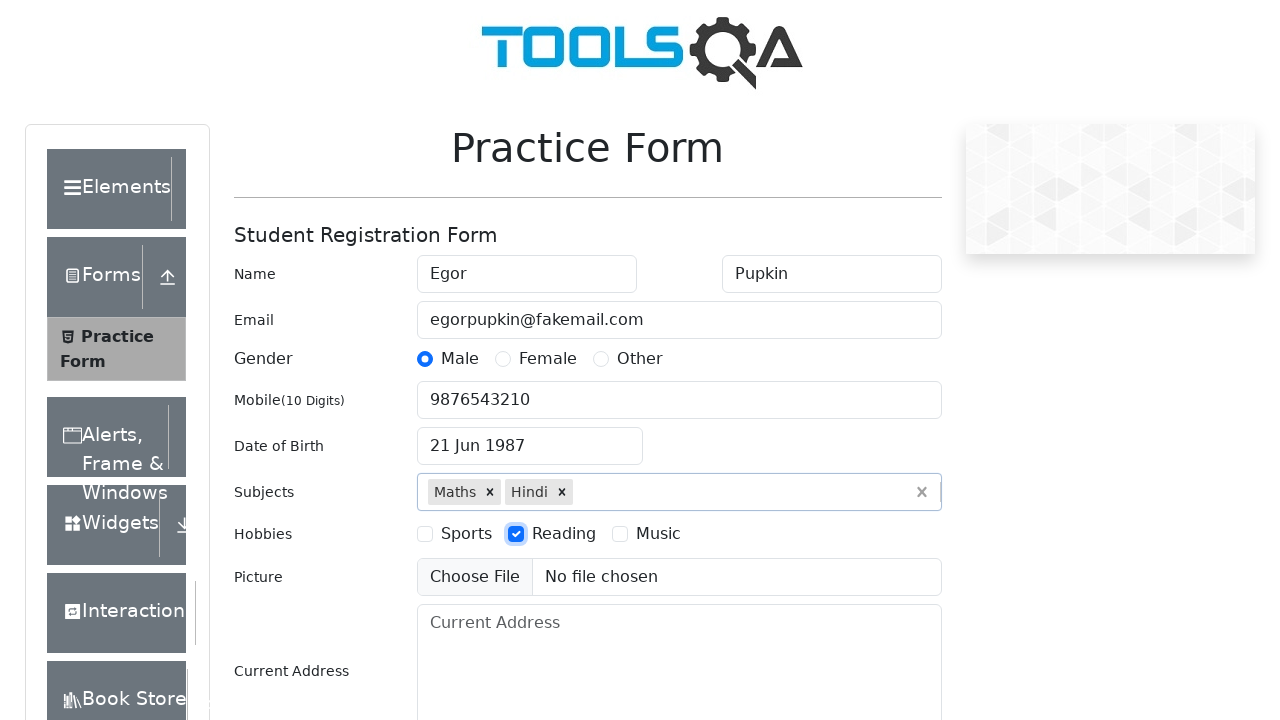

Clicked submit button to submit the form at (885, 499) on #submit
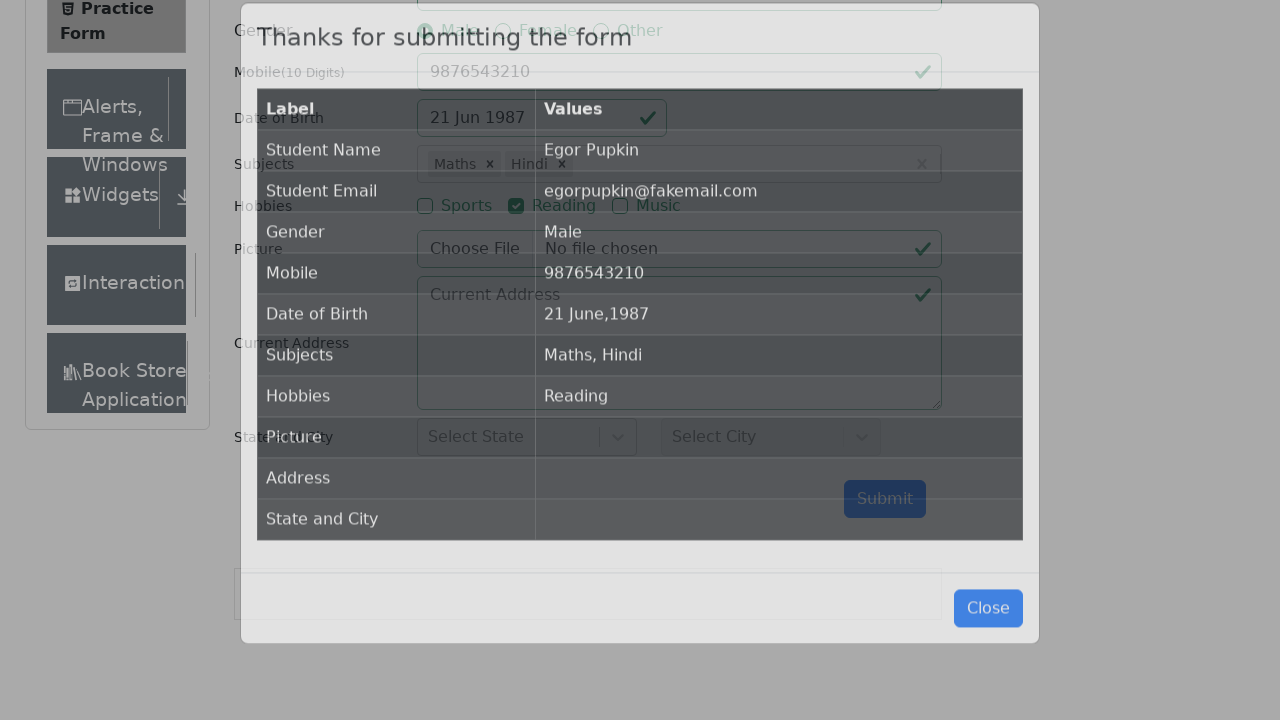

Confirmation modal appeared with submission details
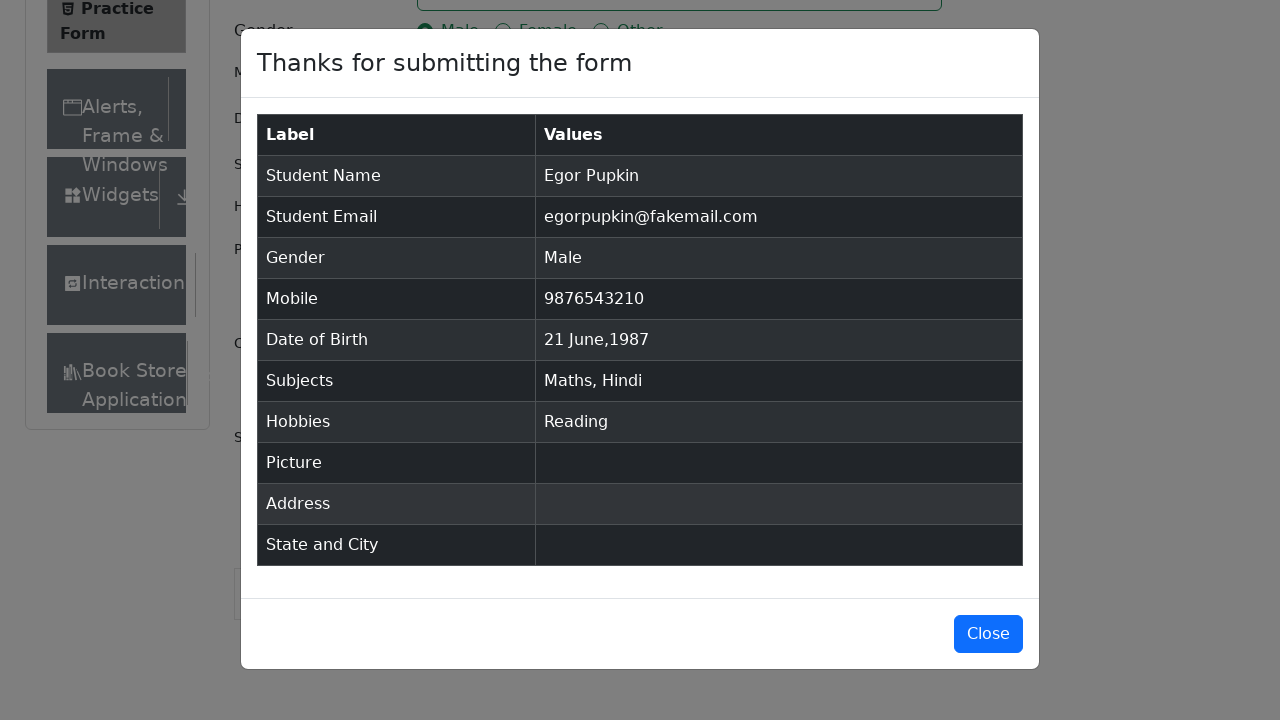

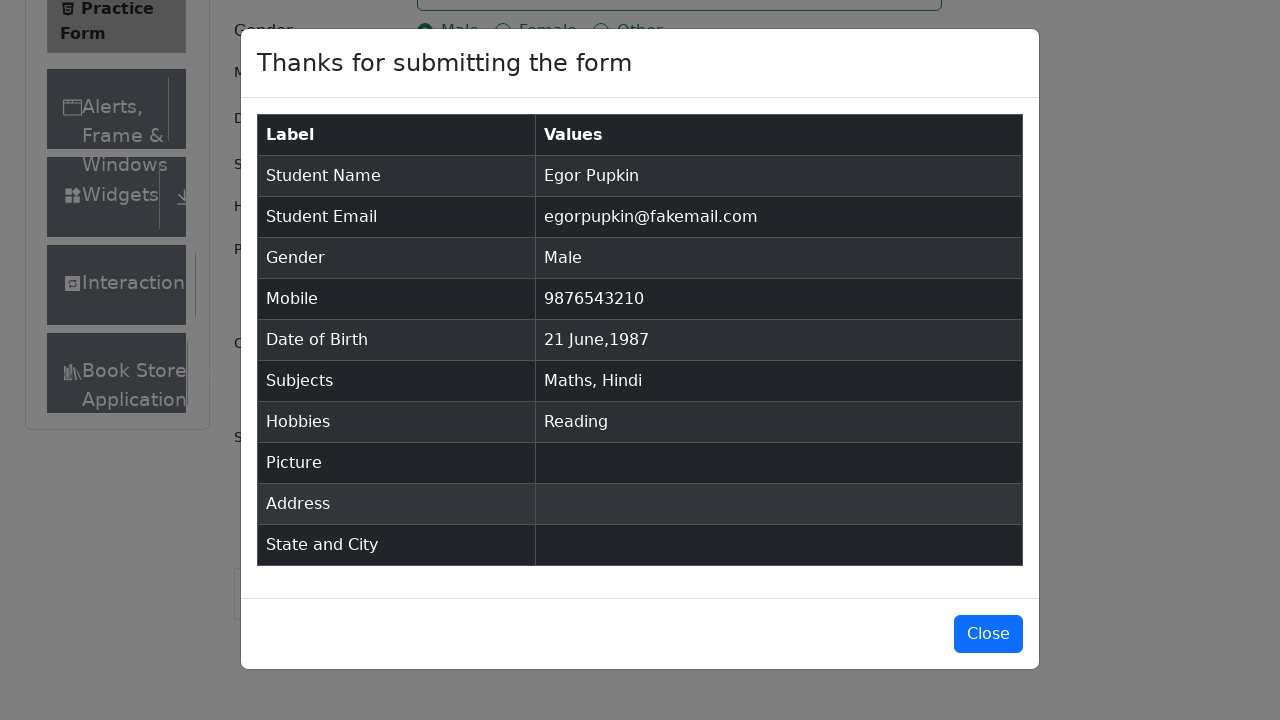